Clicks on the "Get started" link and verifies navigation to the Installation page

Starting URL: https://playwright.dev/

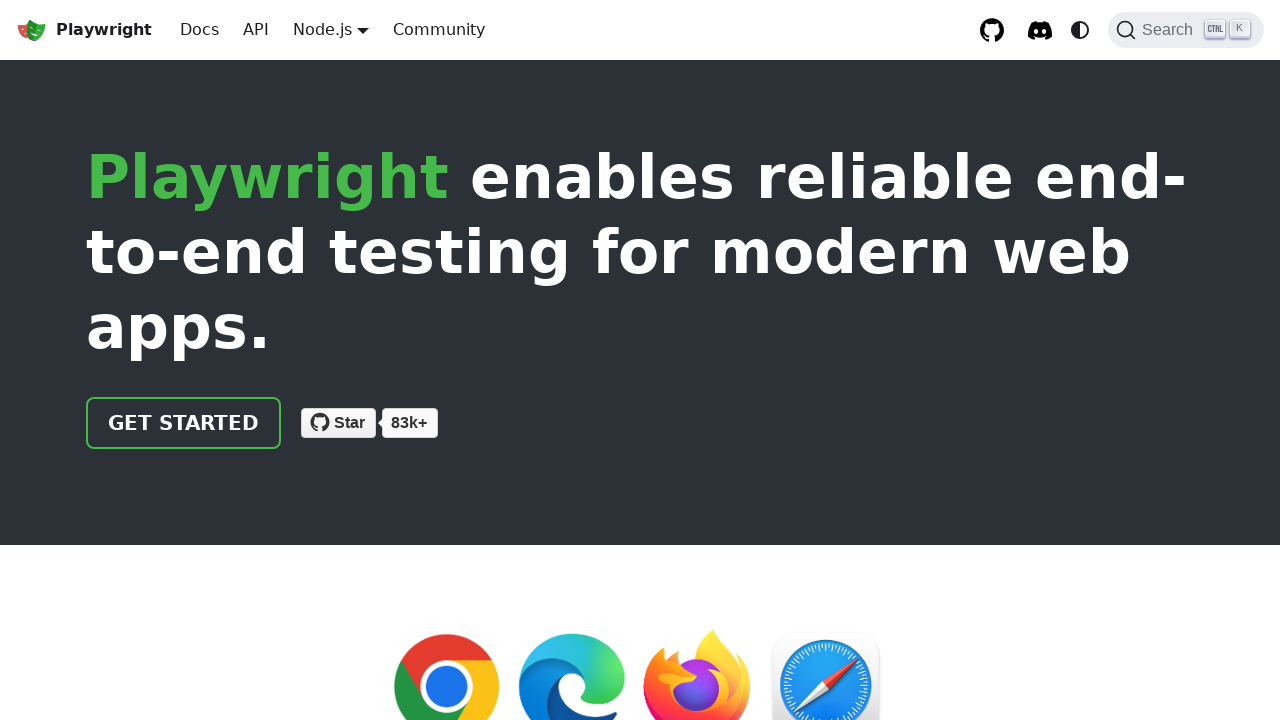

Clicked the 'Get started' link at (184, 423) on internal:role=link[name="Get started"i]
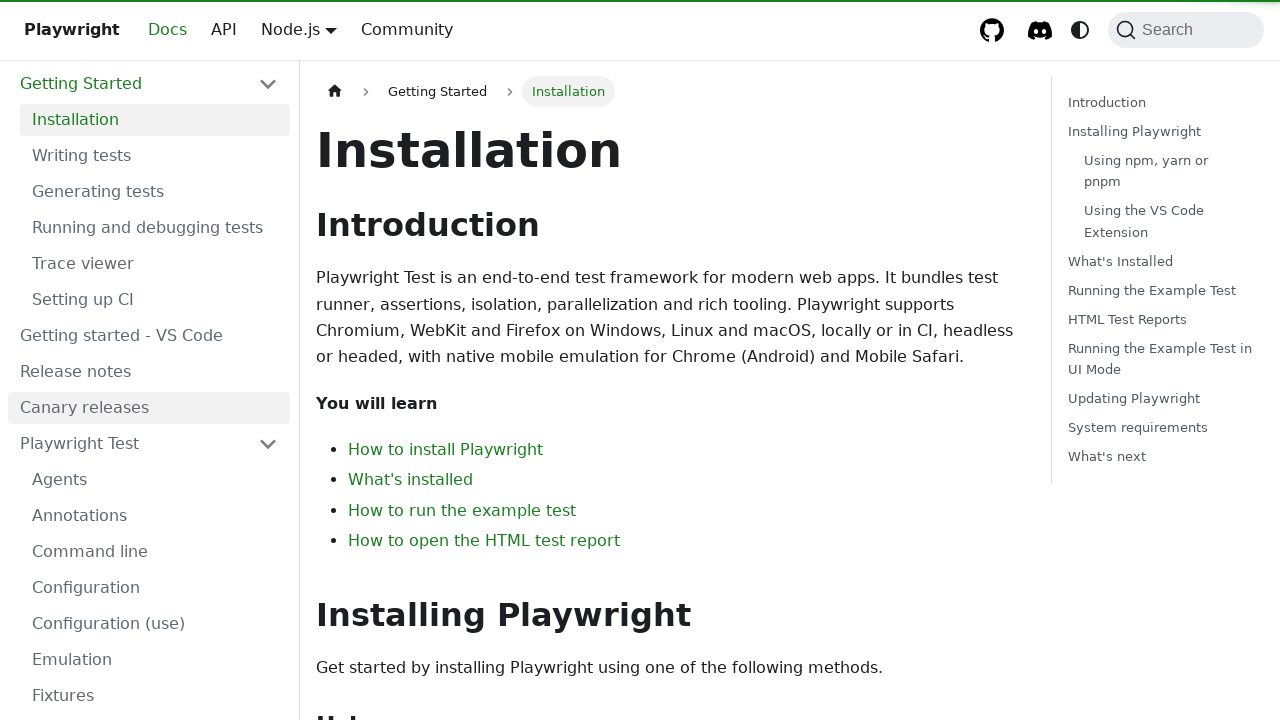

Installation heading is now visible - navigation to Installation page verified
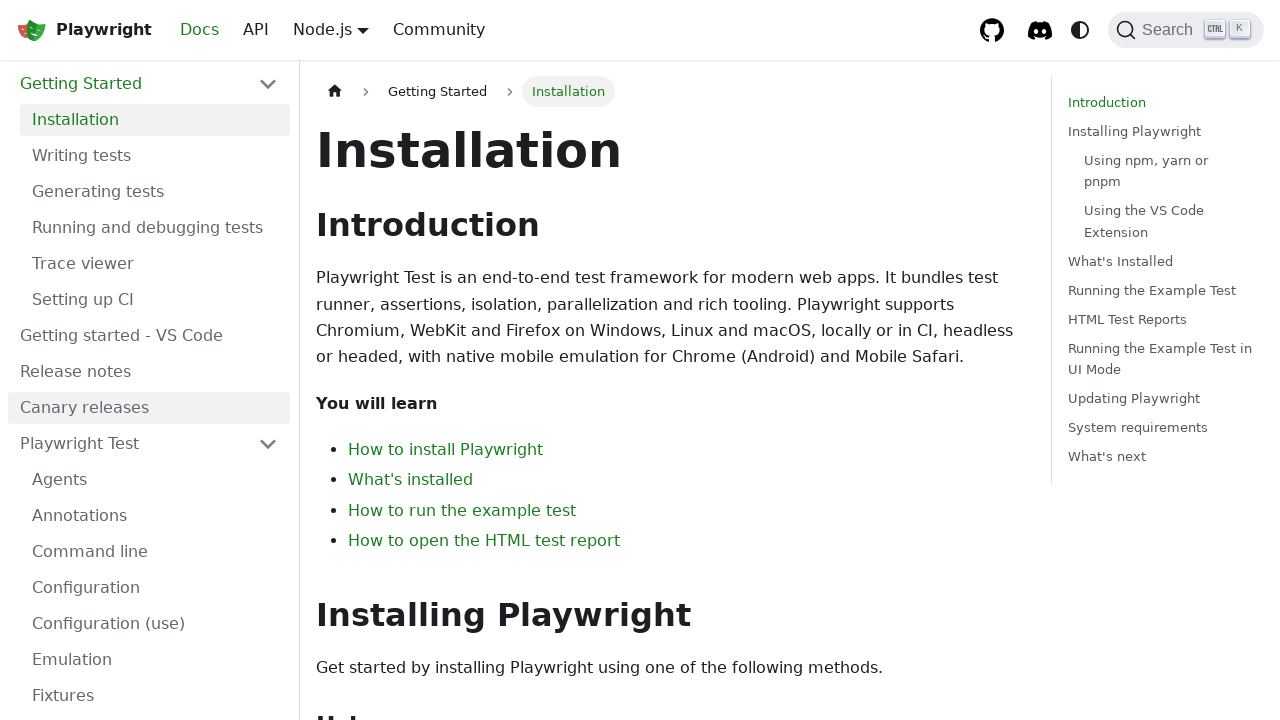

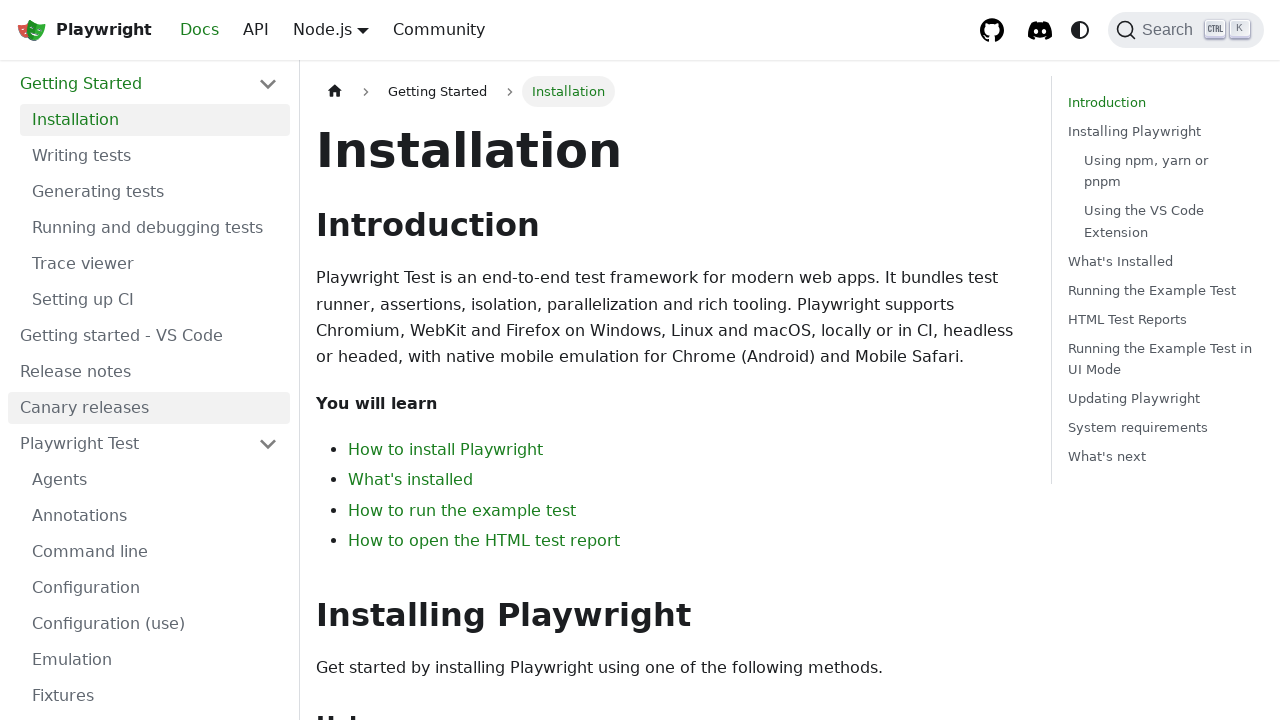